Navigates through Hacker News newest articles page, clicking the "More" link to load additional pages until 100 articles are visible, and verifies that articles are displayed in chronological order from newest to oldest.

Starting URL: https://news.ycombinator.com/newest

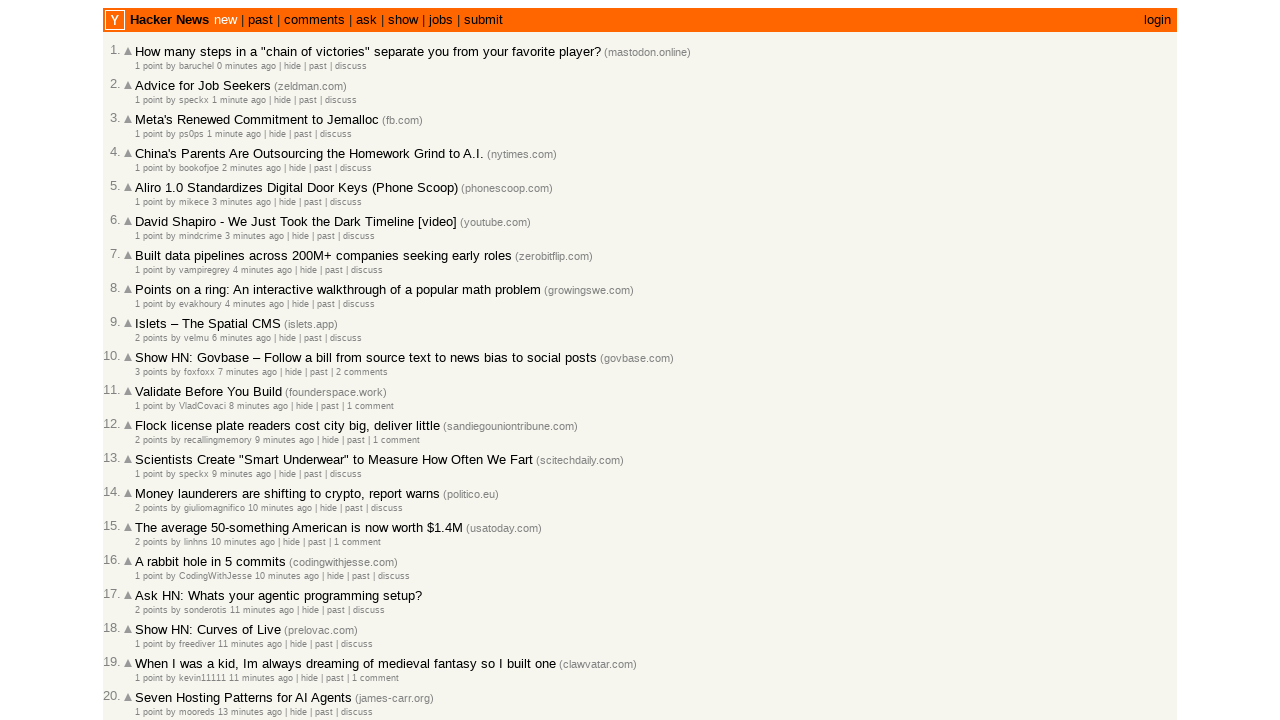

Waited for articles to load on the first page
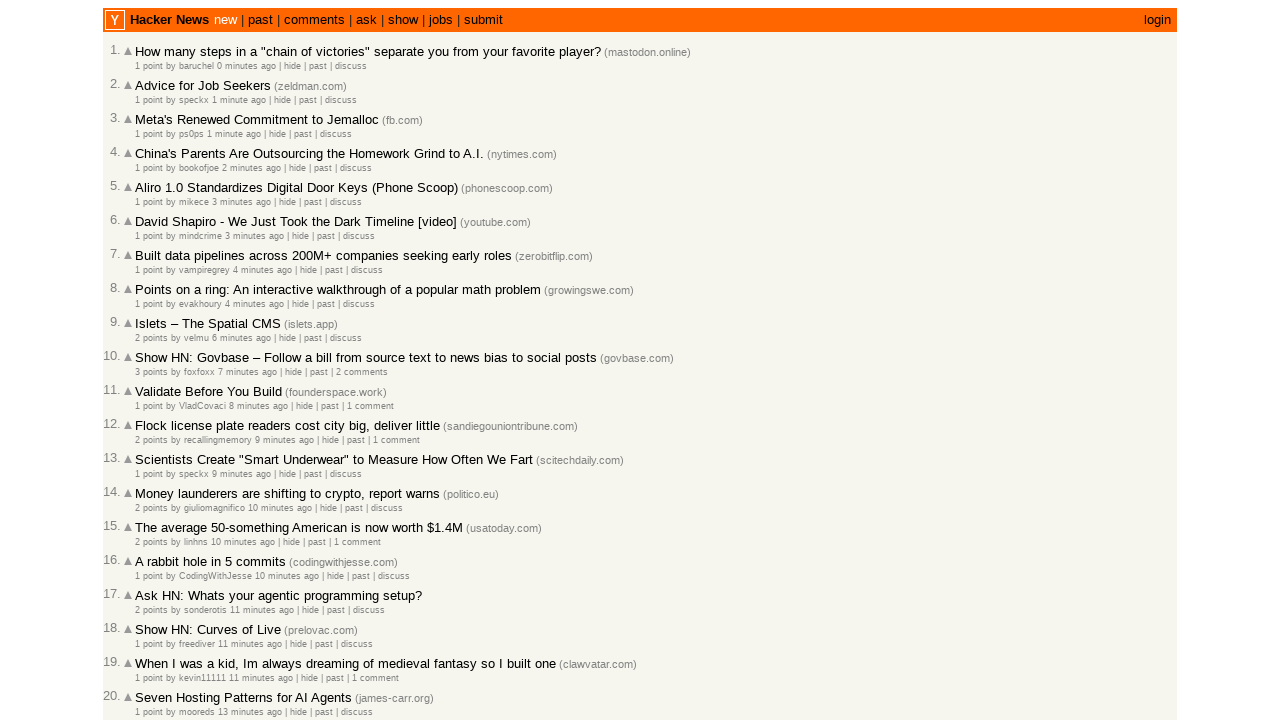

Counted 30 articles on current page (total: 30)
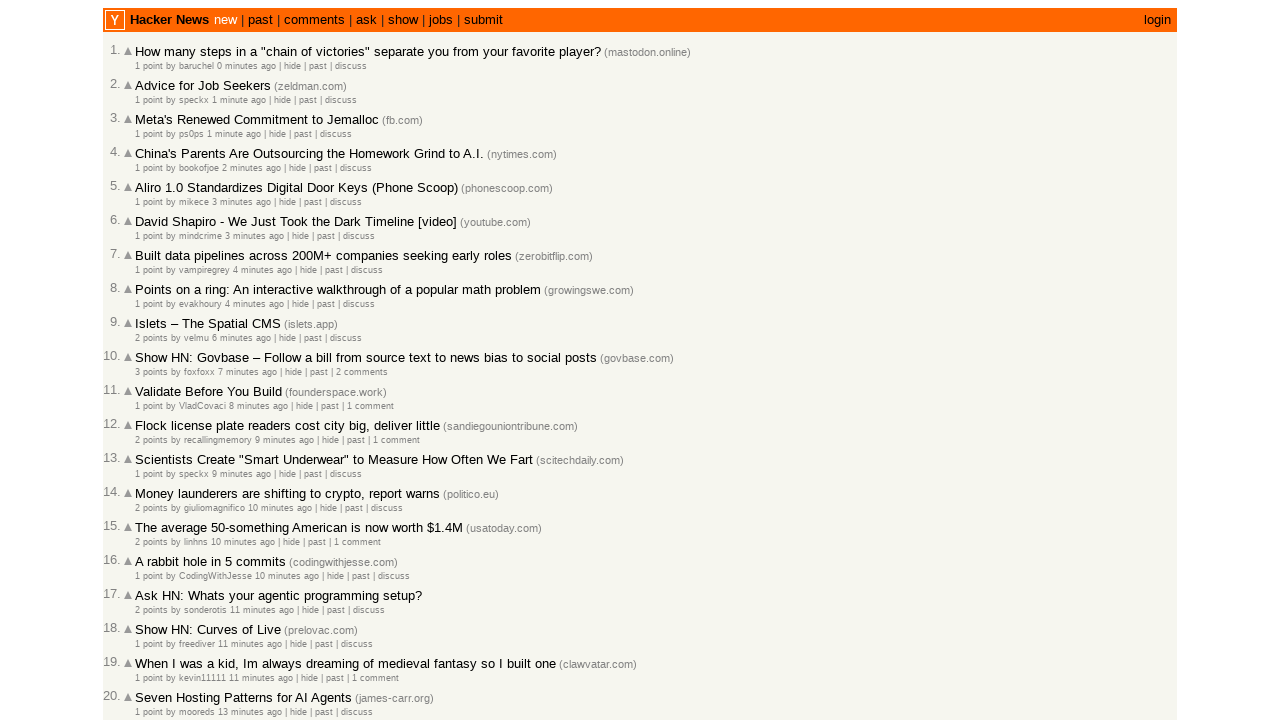

Clicked 'More' link to load additional articles at (149, 616) on .morelink
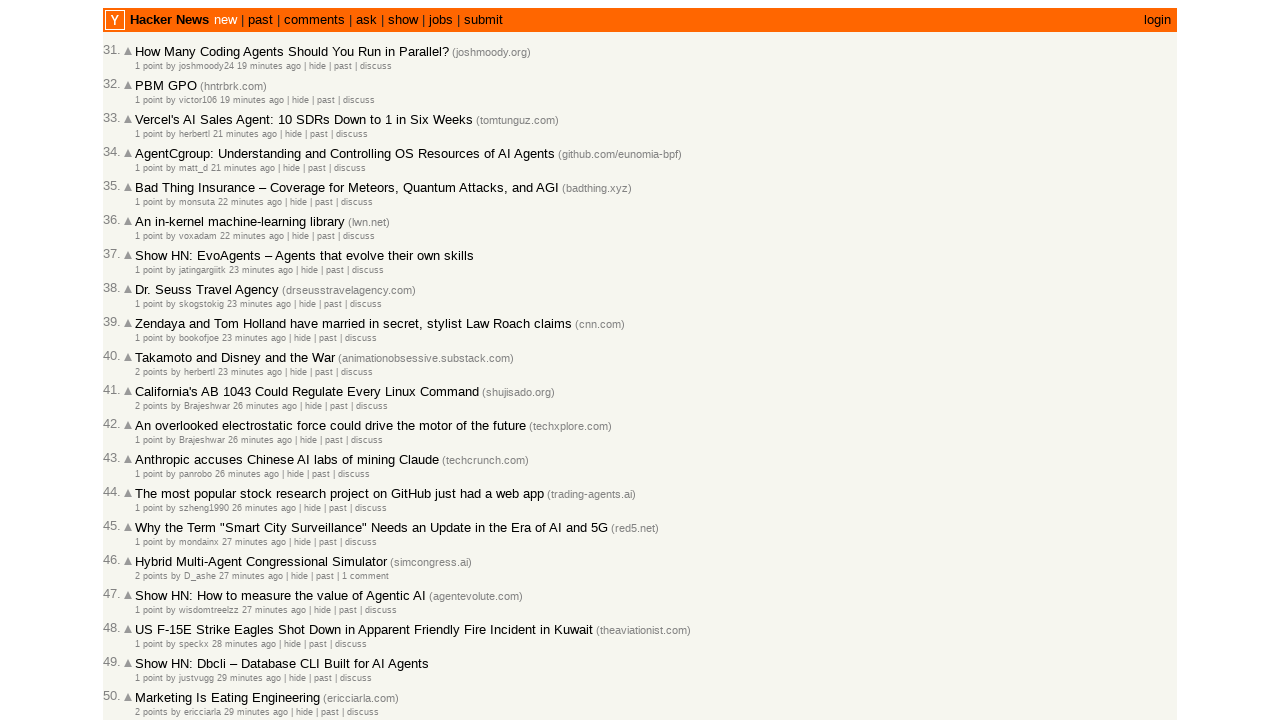

New articles loaded after clicking 'More'
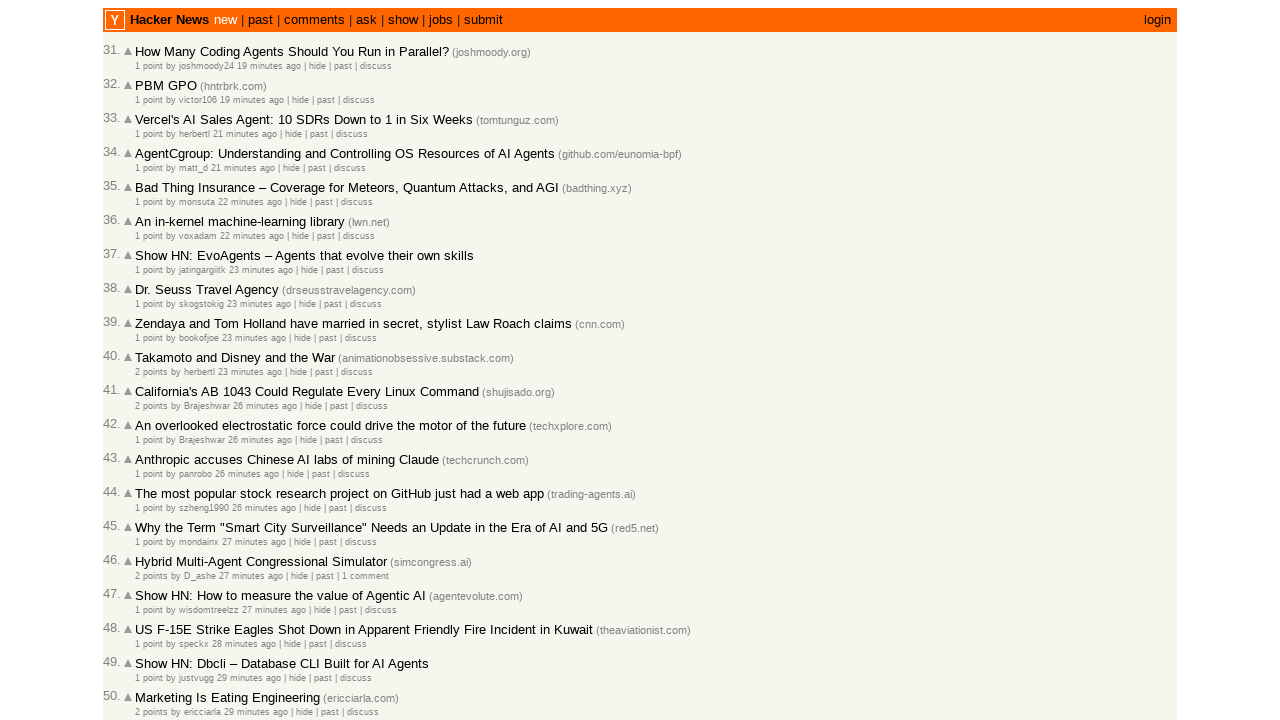

Counted 30 articles on current page (total: 60)
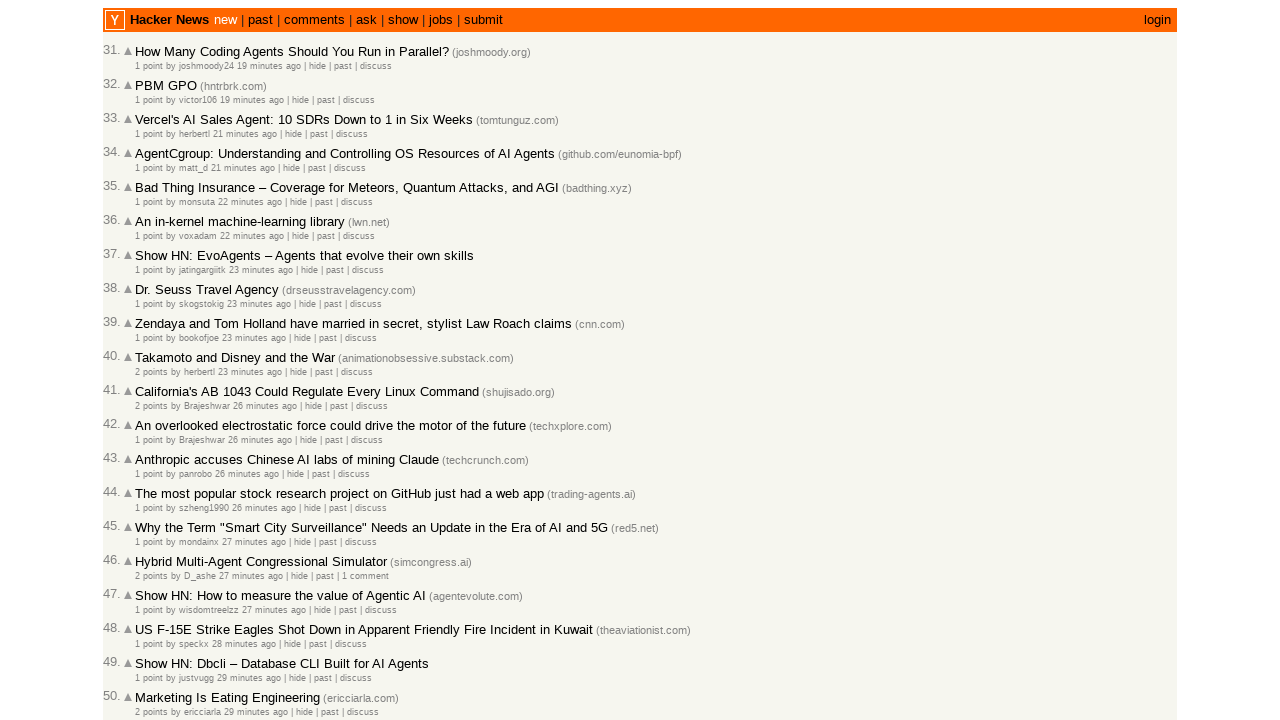

Clicked 'More' link to load additional articles at (149, 616) on .morelink
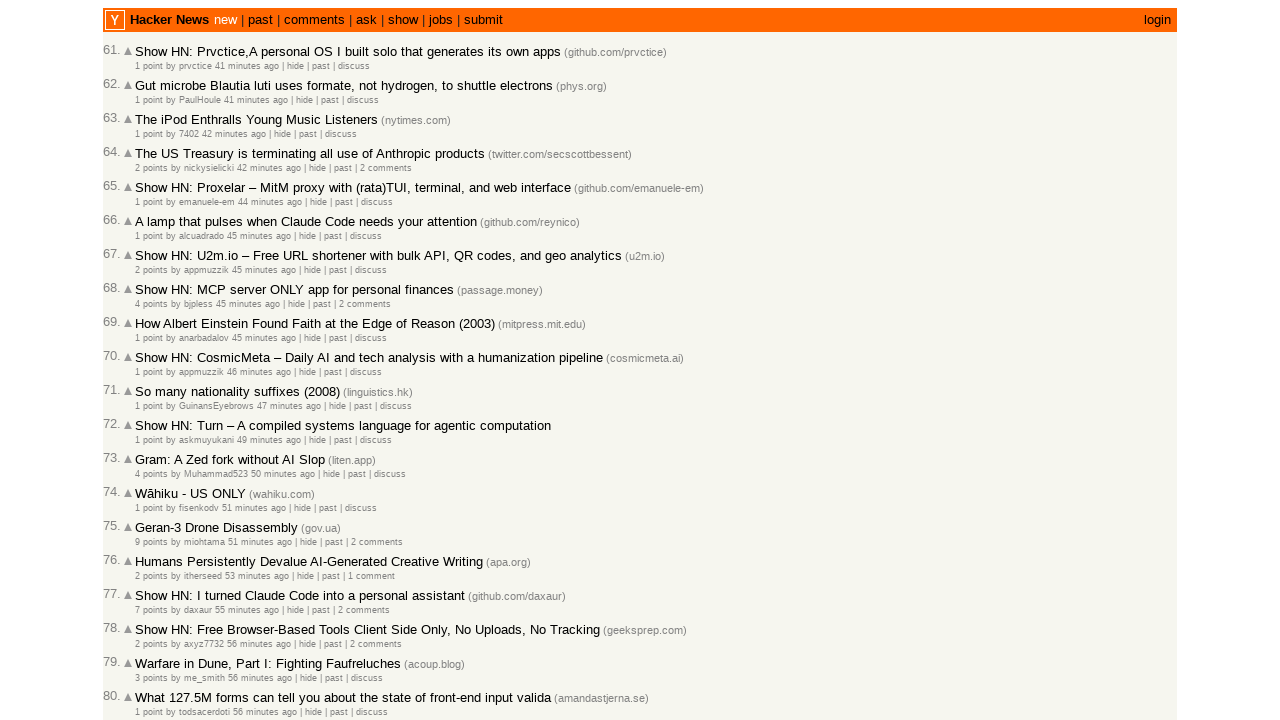

New articles loaded after clicking 'More'
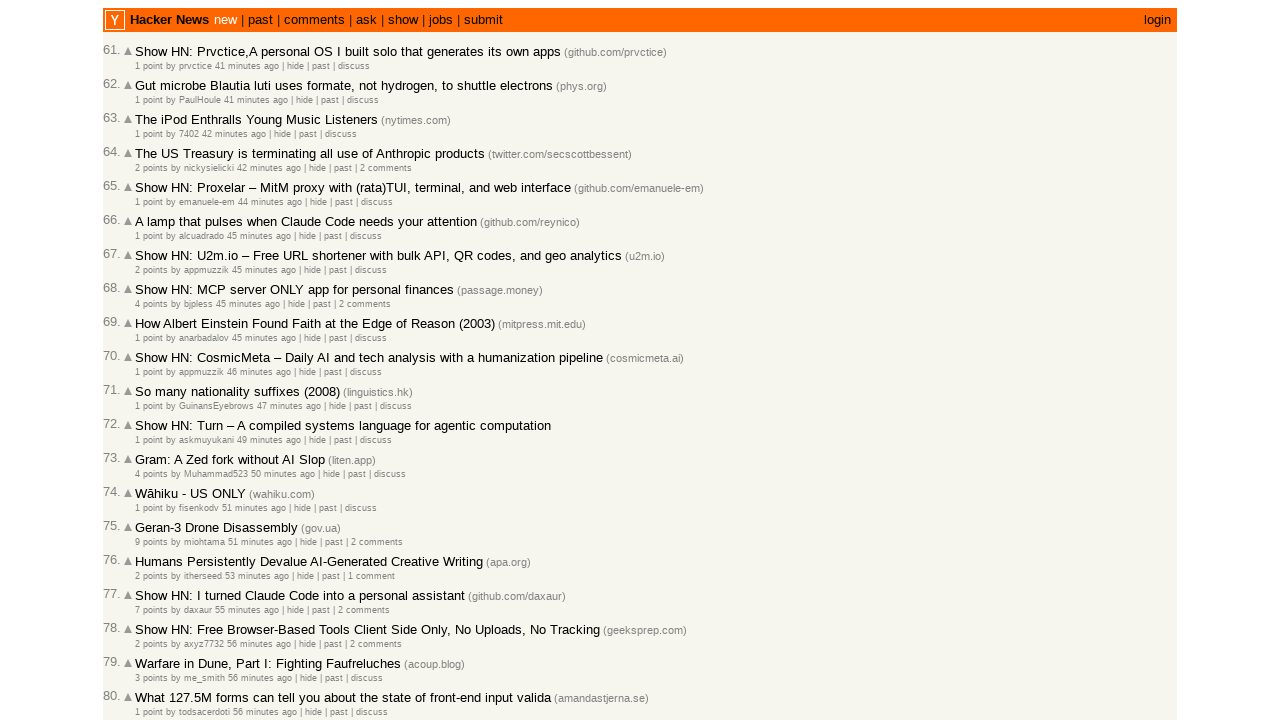

Counted 30 articles on current page (total: 90)
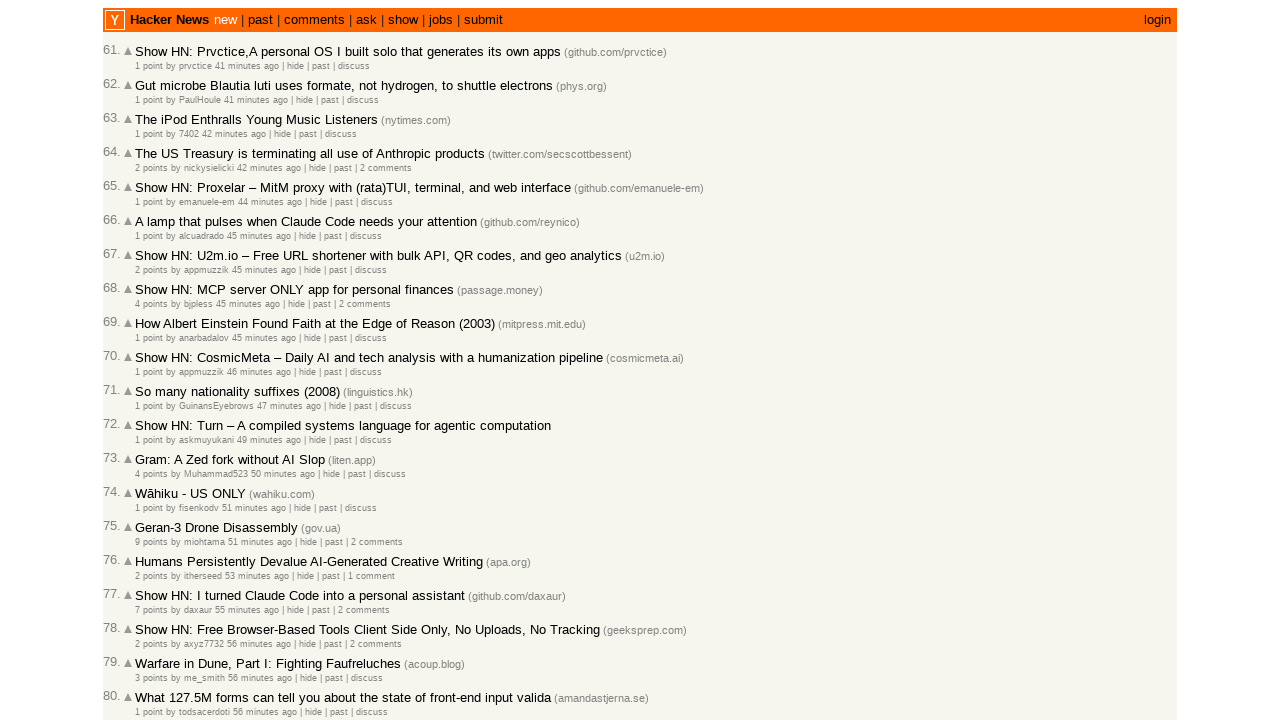

Clicked 'More' link to load additional articles at (149, 616) on .morelink
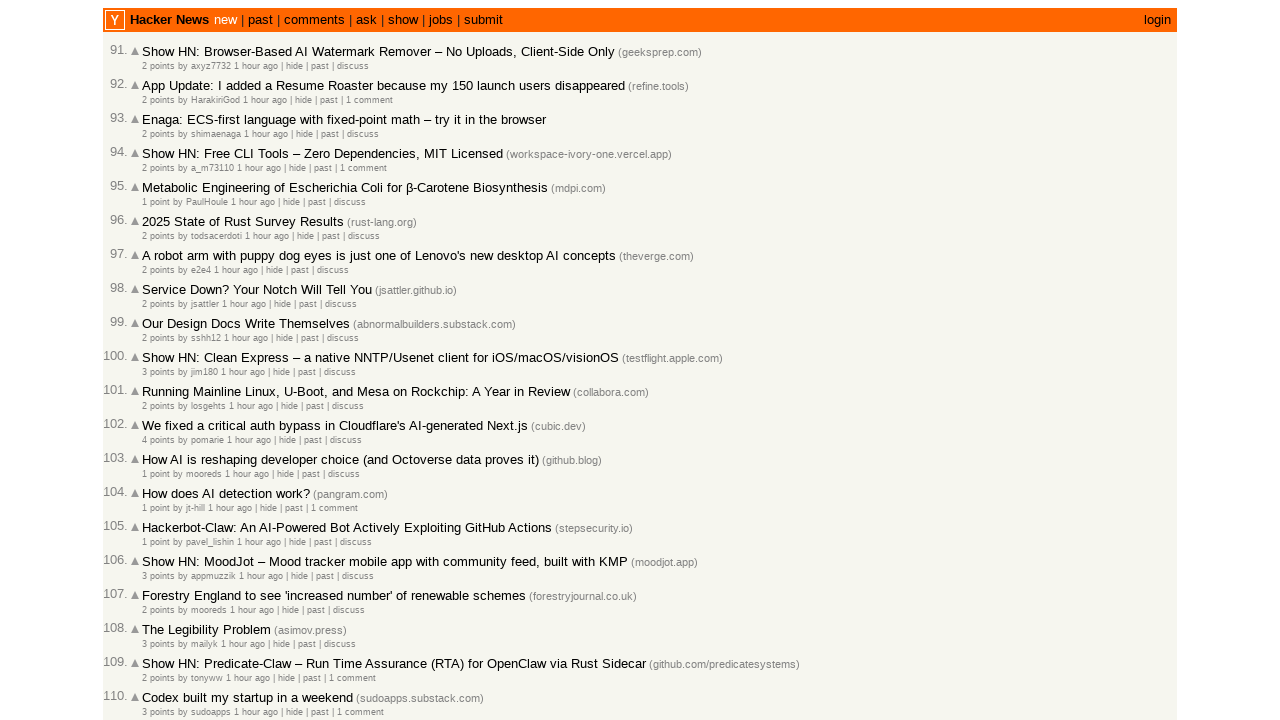

New articles loaded after clicking 'More'
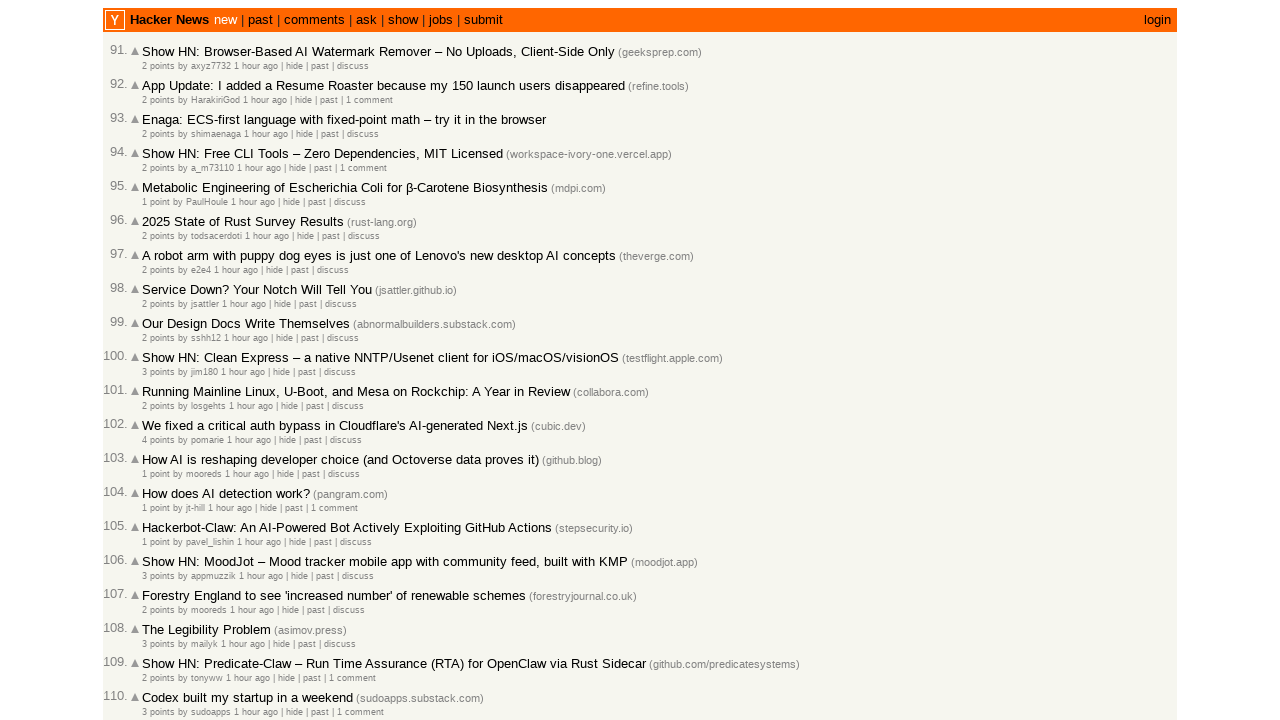

Counted 30 articles on current page (total: 120)
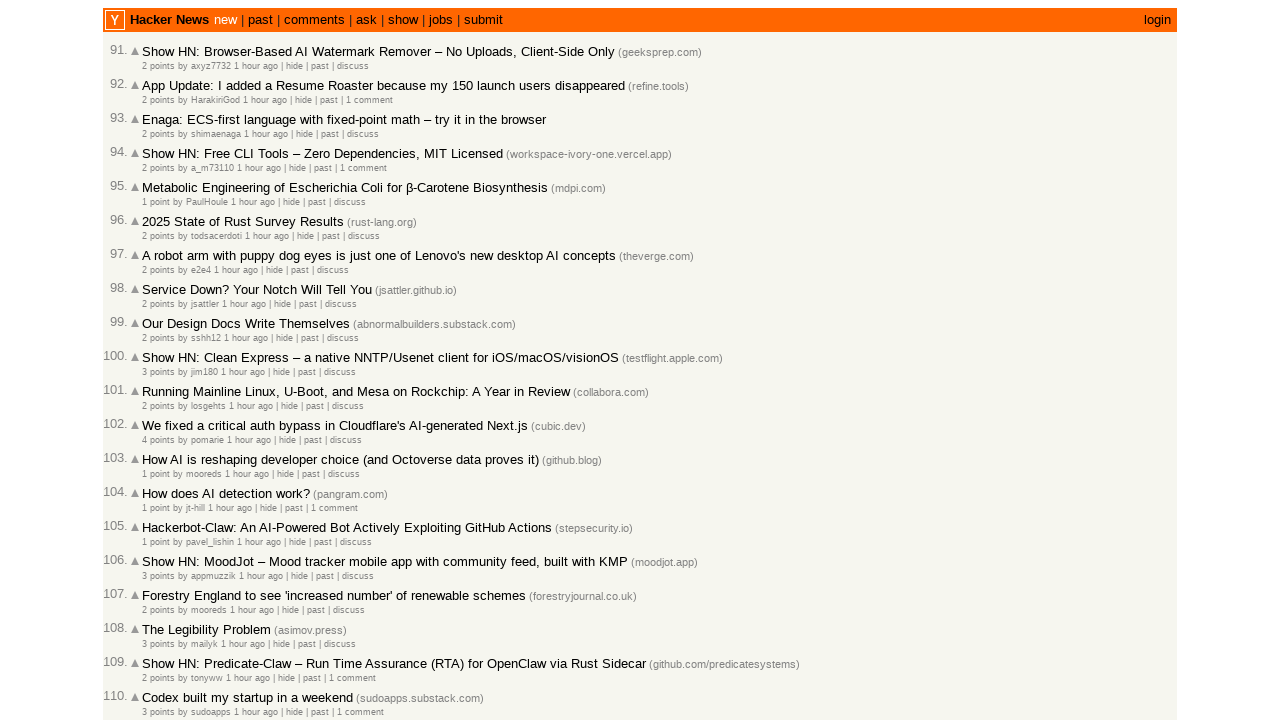

Reached 100 articles, stopping article collection
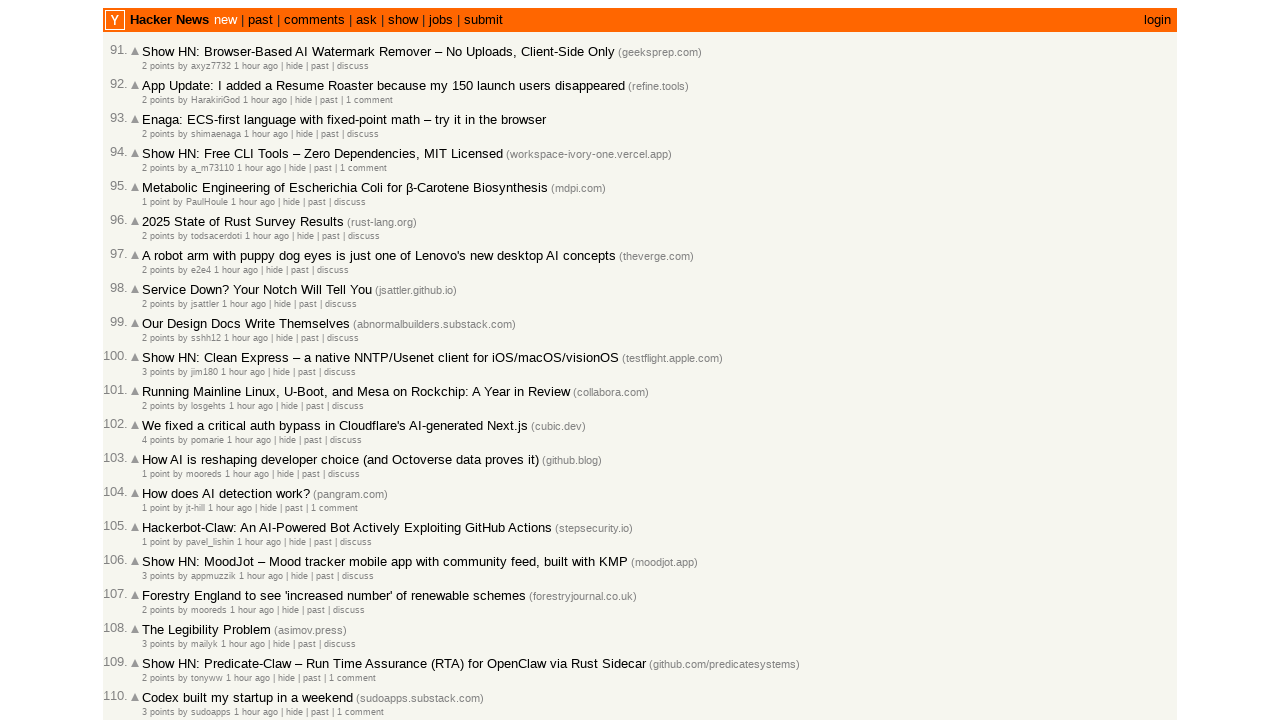

Verified article timestamps are present on the page
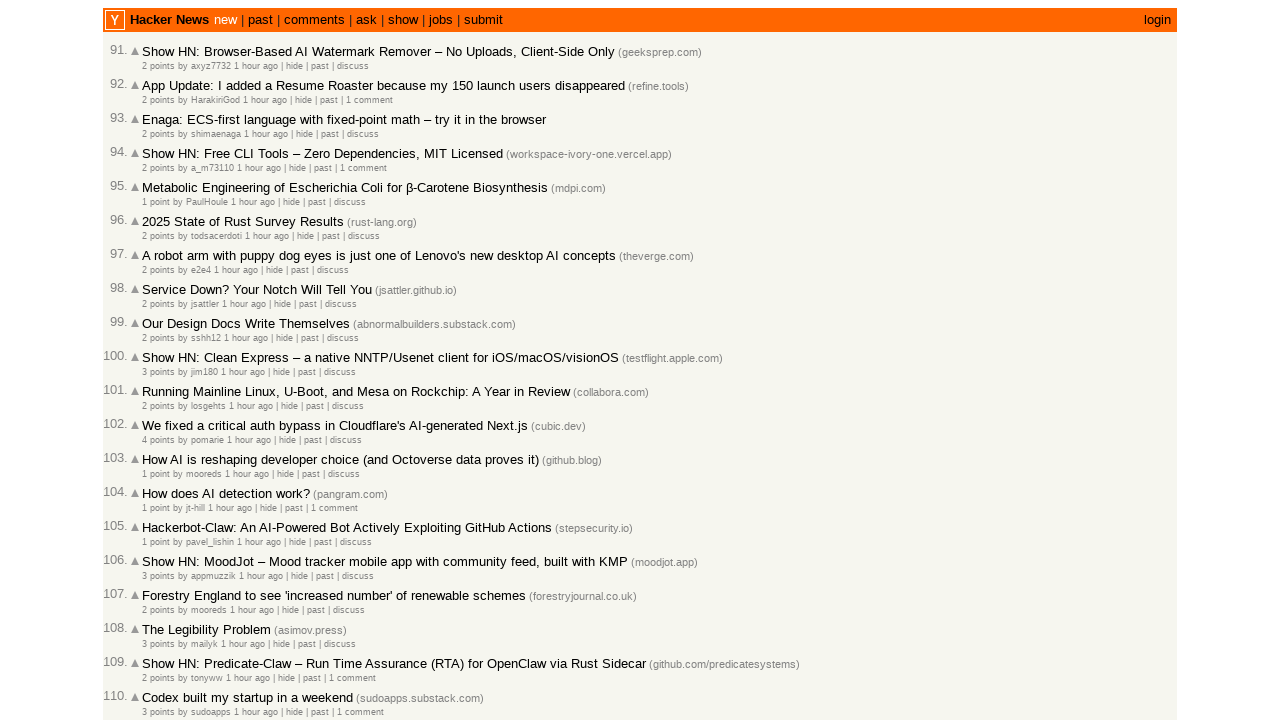

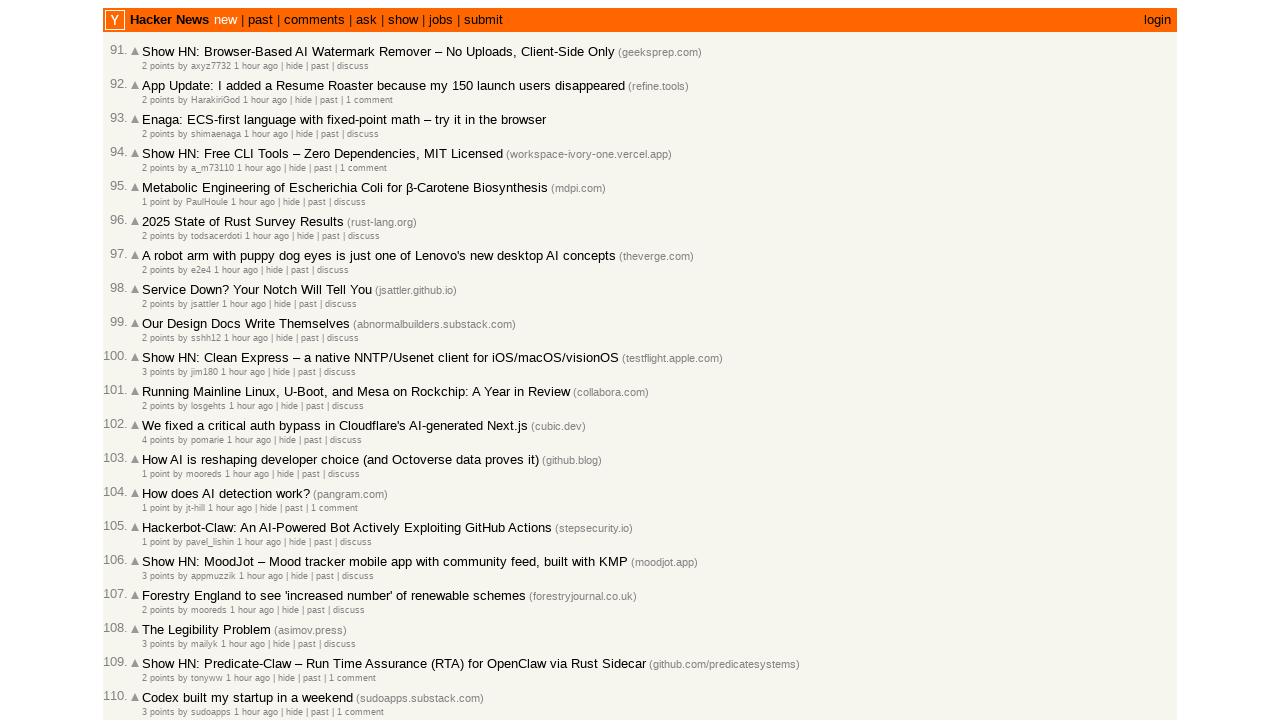